Navigates to Form Authentication page and verifies the h2 heading text is 'Login Page'

Starting URL: https://the-internet.herokuapp.com

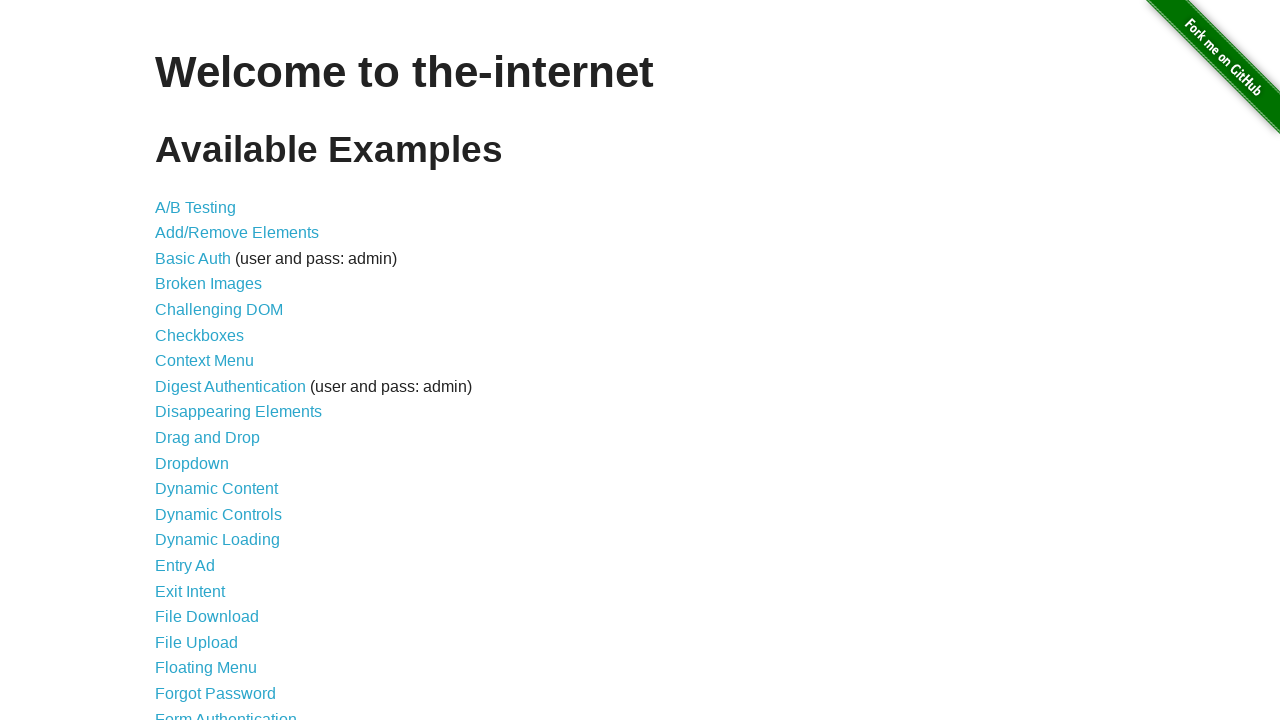

Clicked on Form Authentication link at (226, 712) on xpath=//a[contains(text(), 'Form Authentication')]
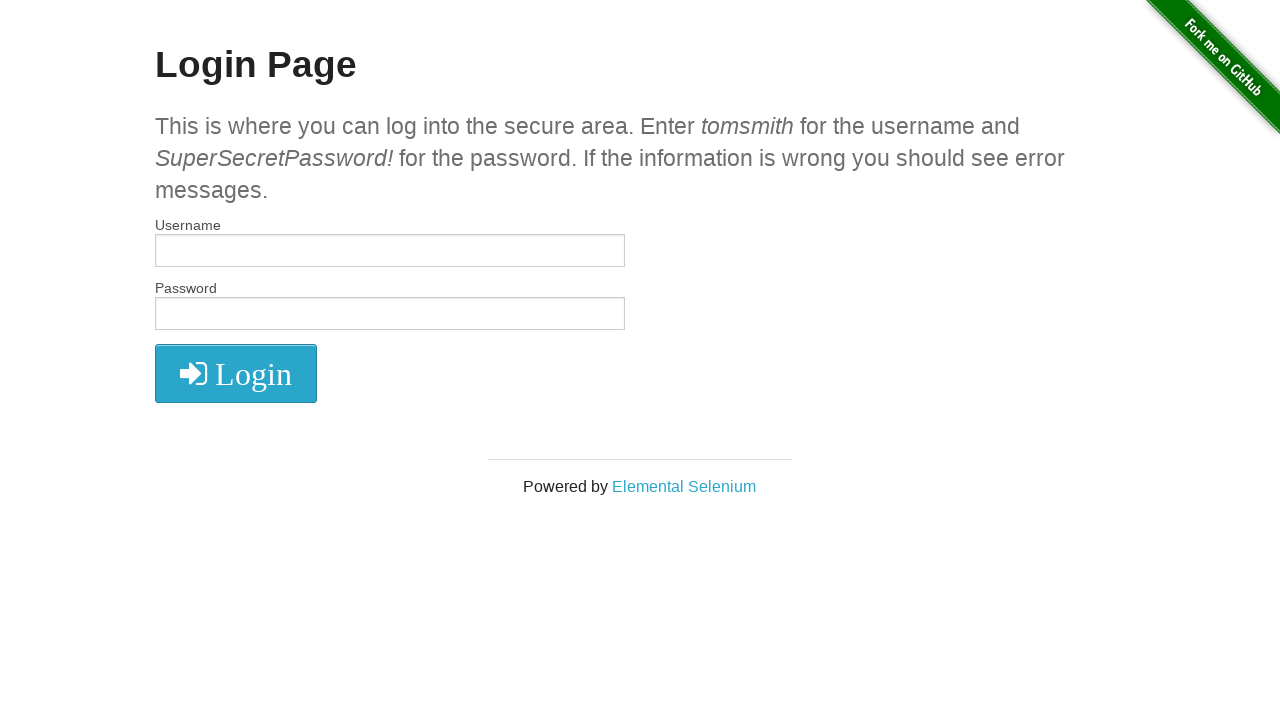

H2 heading element became visible
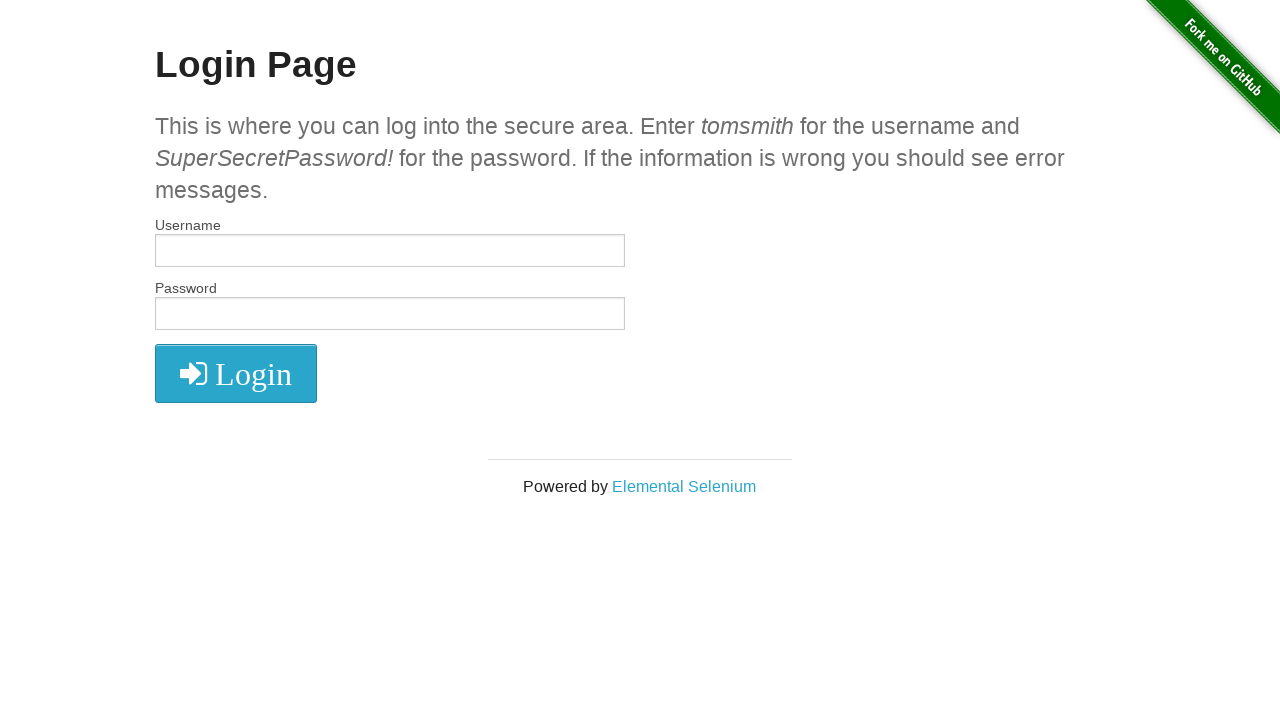

Verified h2 heading text is 'Login Page'
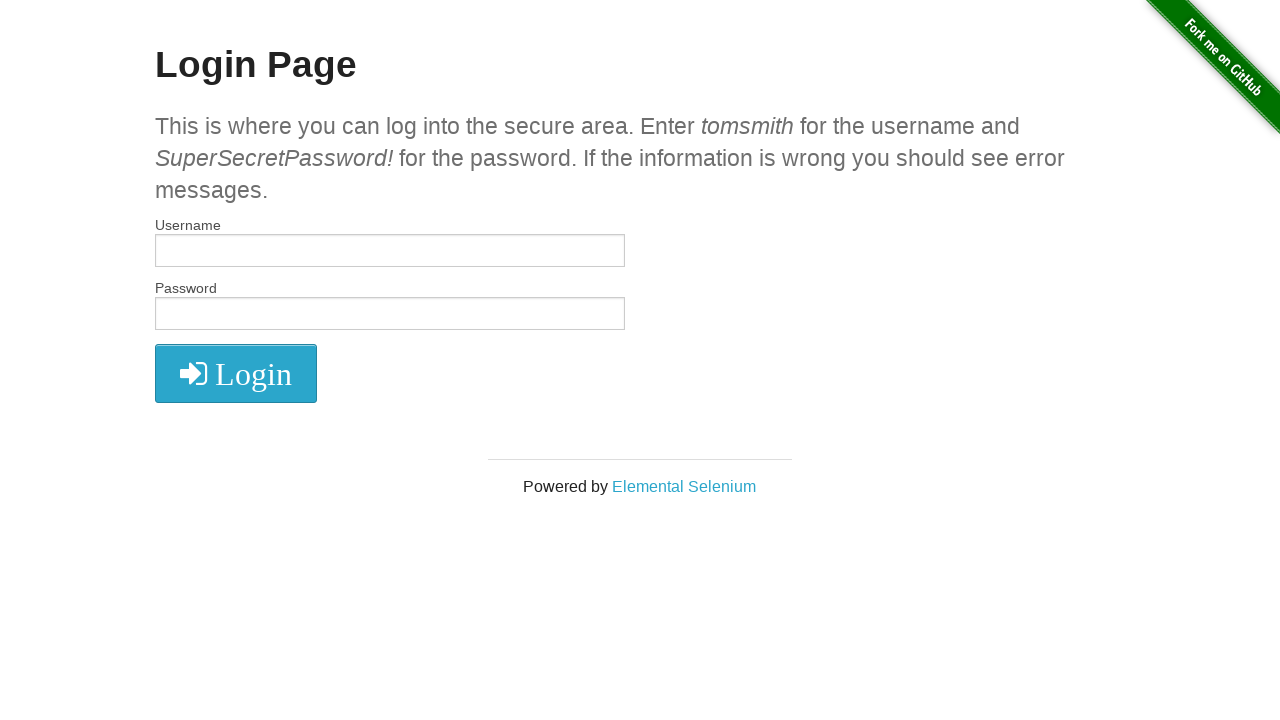

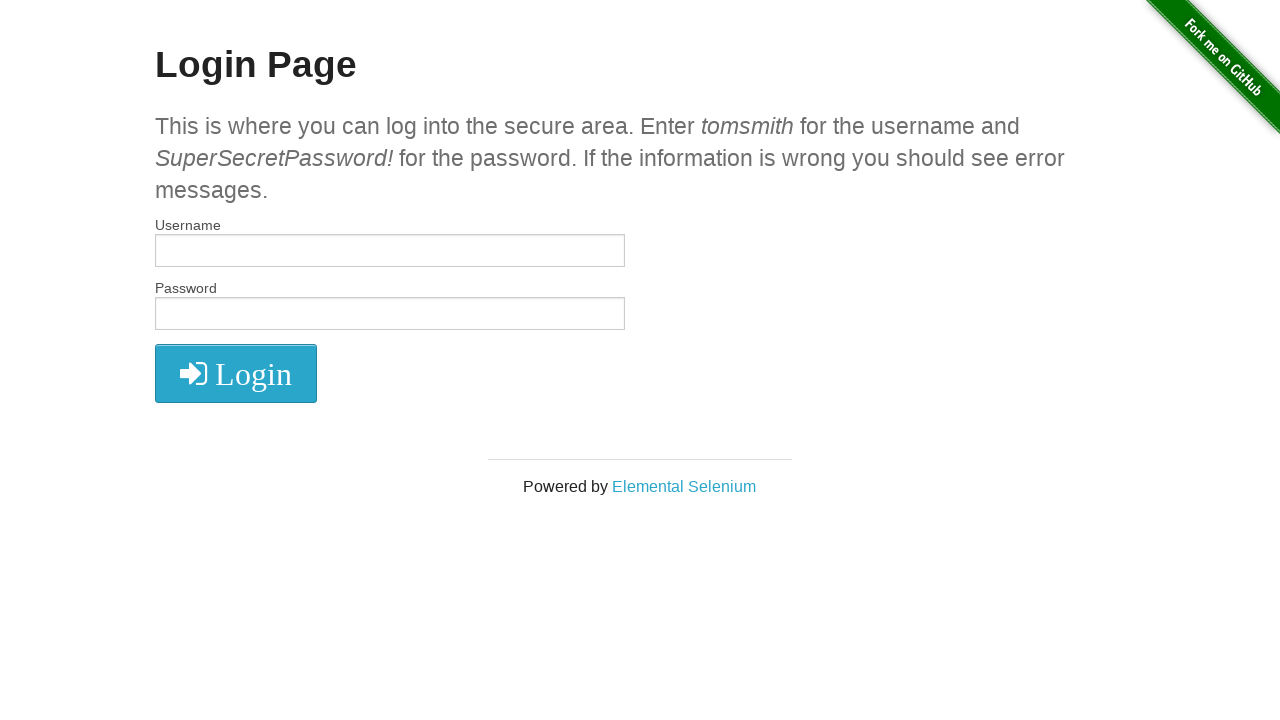